Tests dynamic controls on a webpage by clicking the Remove button to verify an element disappears (showing "It's gone!" message), then clicking Add button to verify the element reappears (showing "It's back!" message).

Starting URL: https://the-internet.herokuapp.com/dynamic_controls

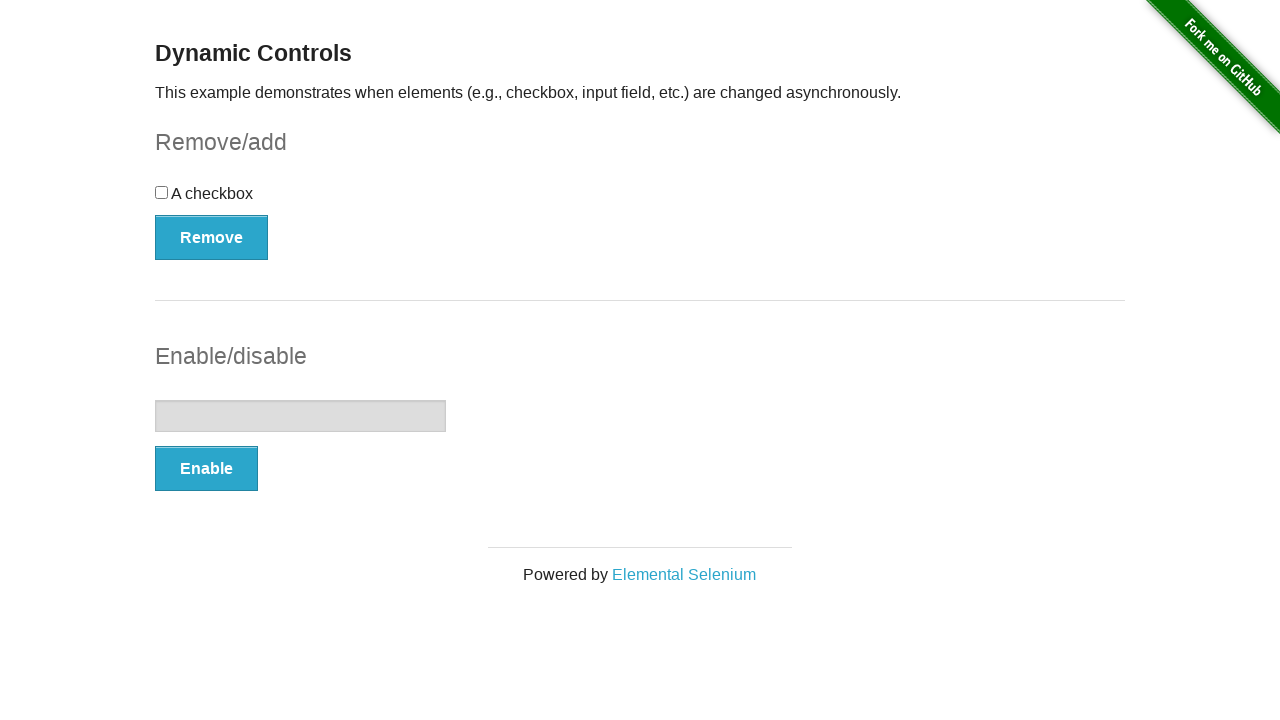

Clicked the Remove button at (212, 237) on xpath=//*[text()='Remove']
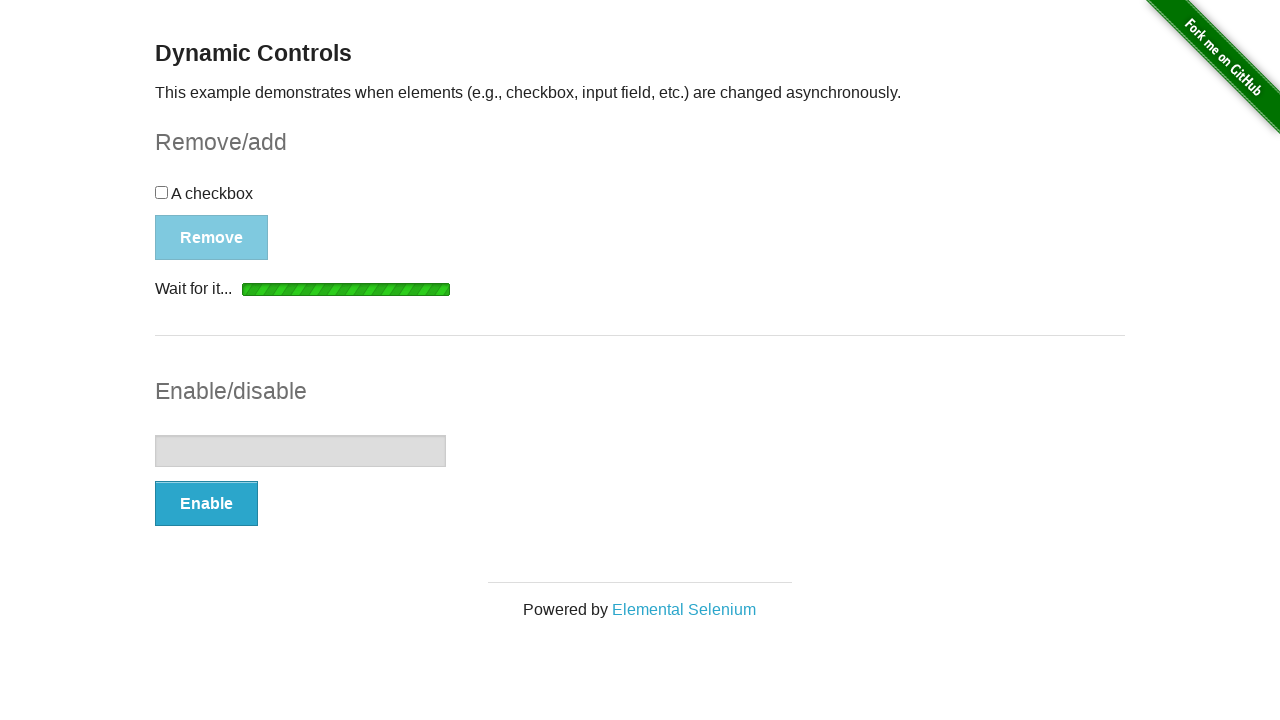

Waited for and located the 'It's gone!' message element
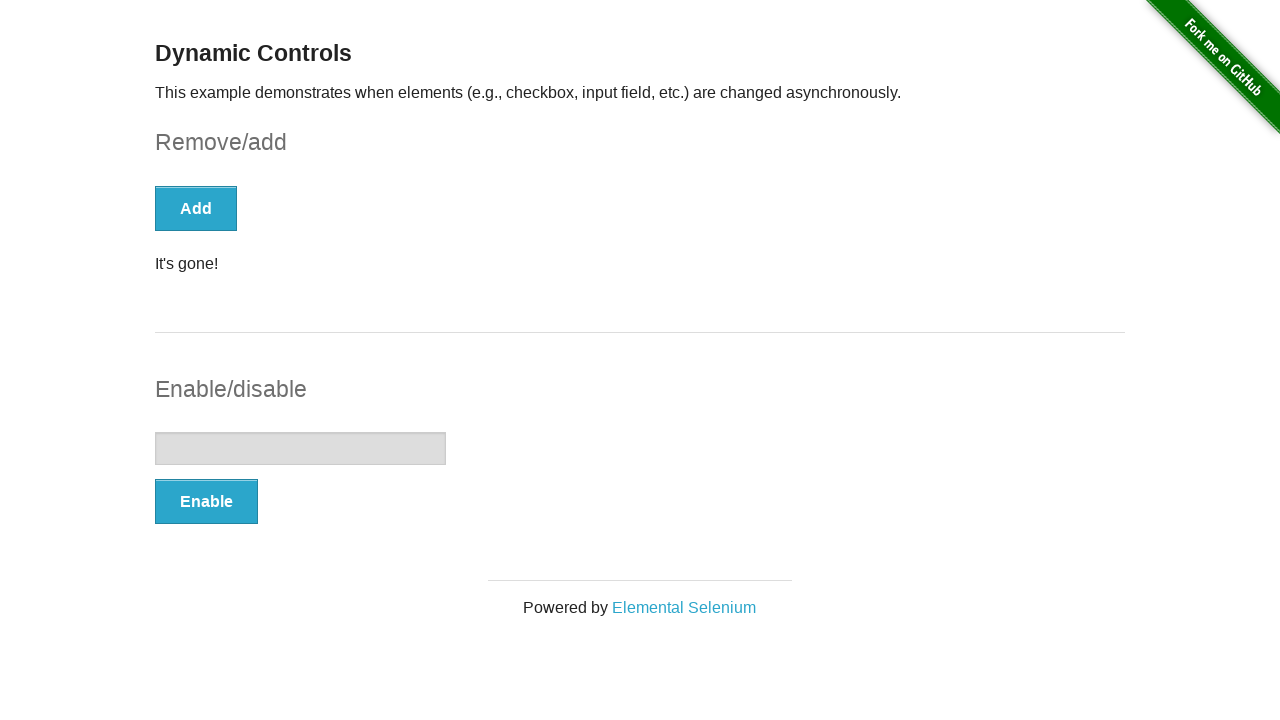

Verified that the 'It's gone!' message is visible
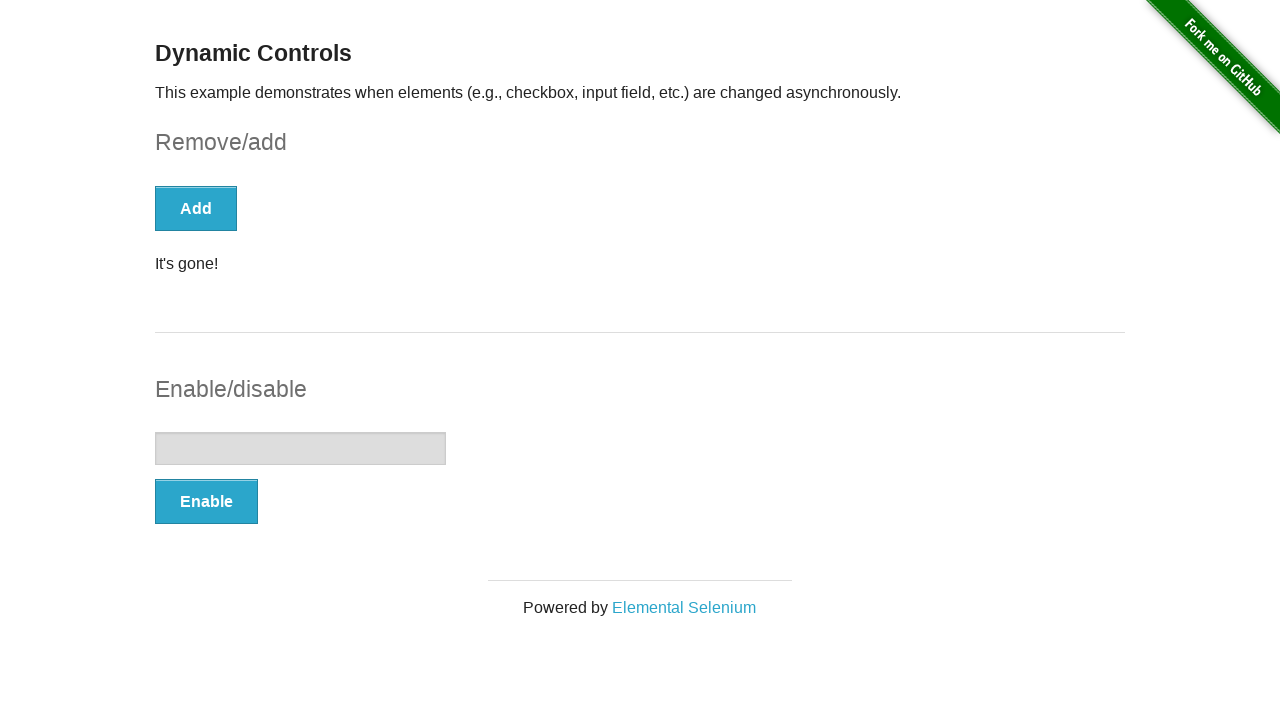

Clicked the Add button at (196, 208) on xpath=//*[text()='Add']
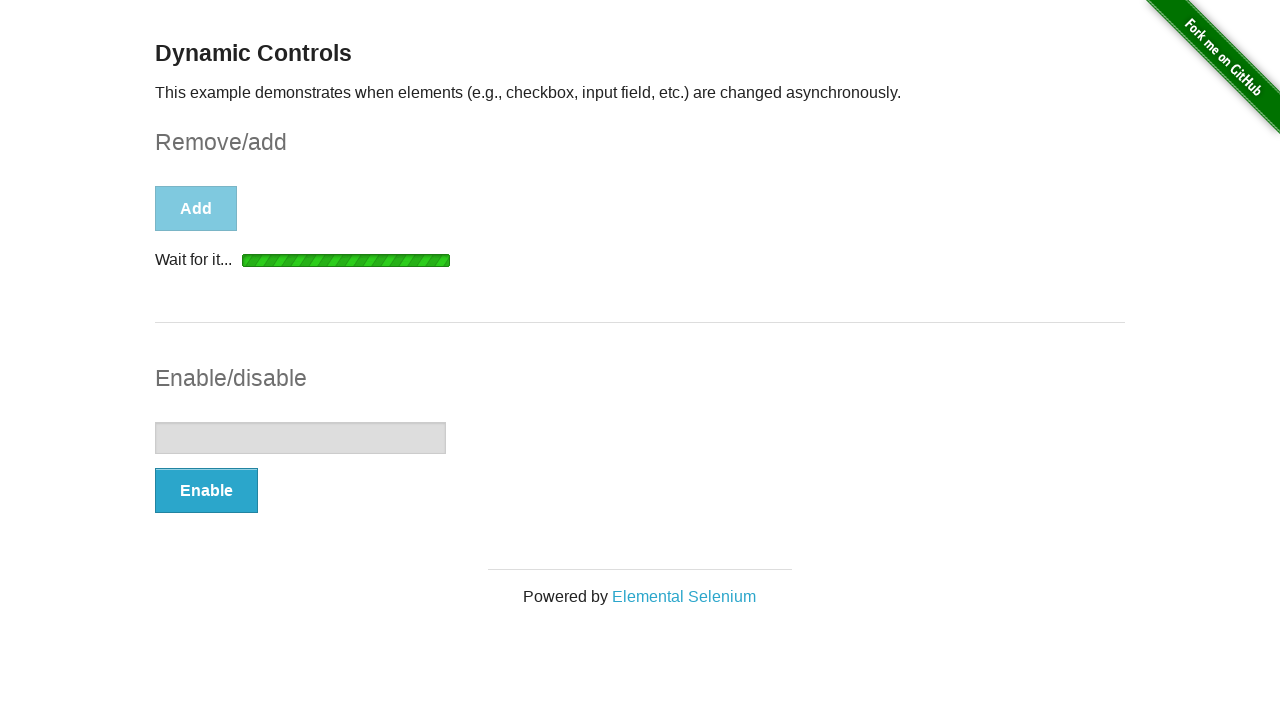

Waited for and located the 'It's back!' message element
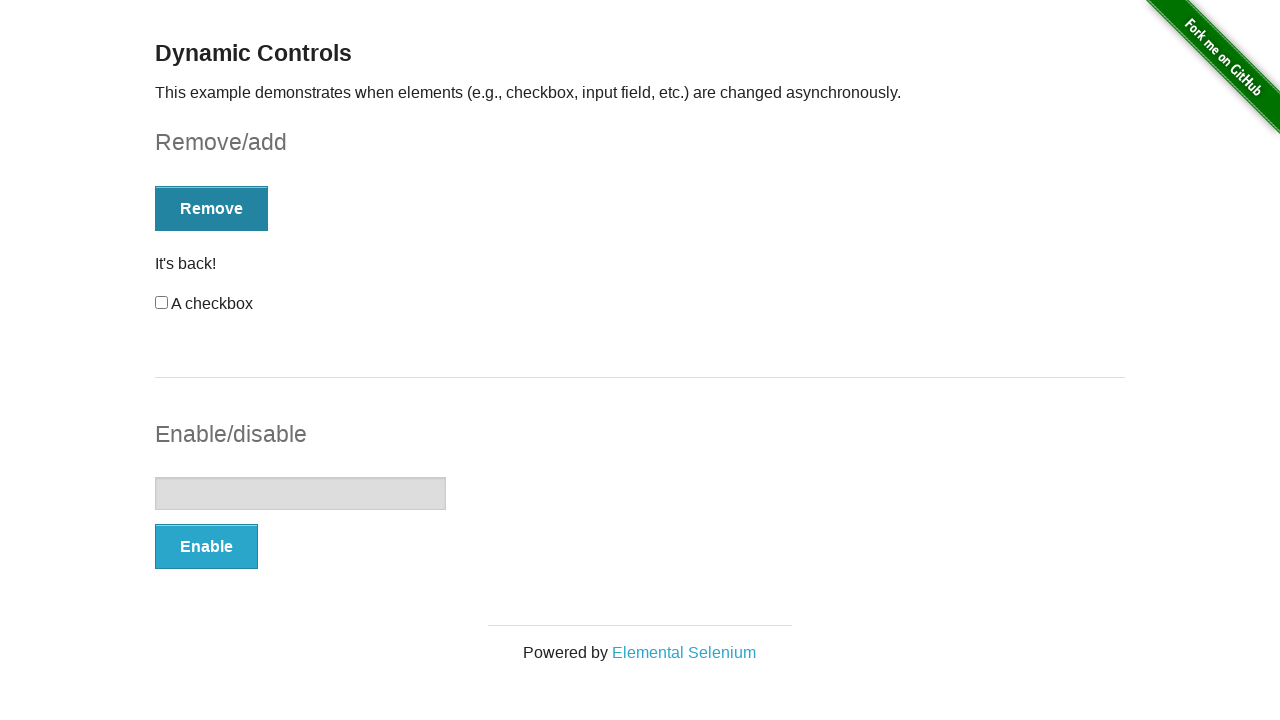

Verified that the 'It's back!' message is visible
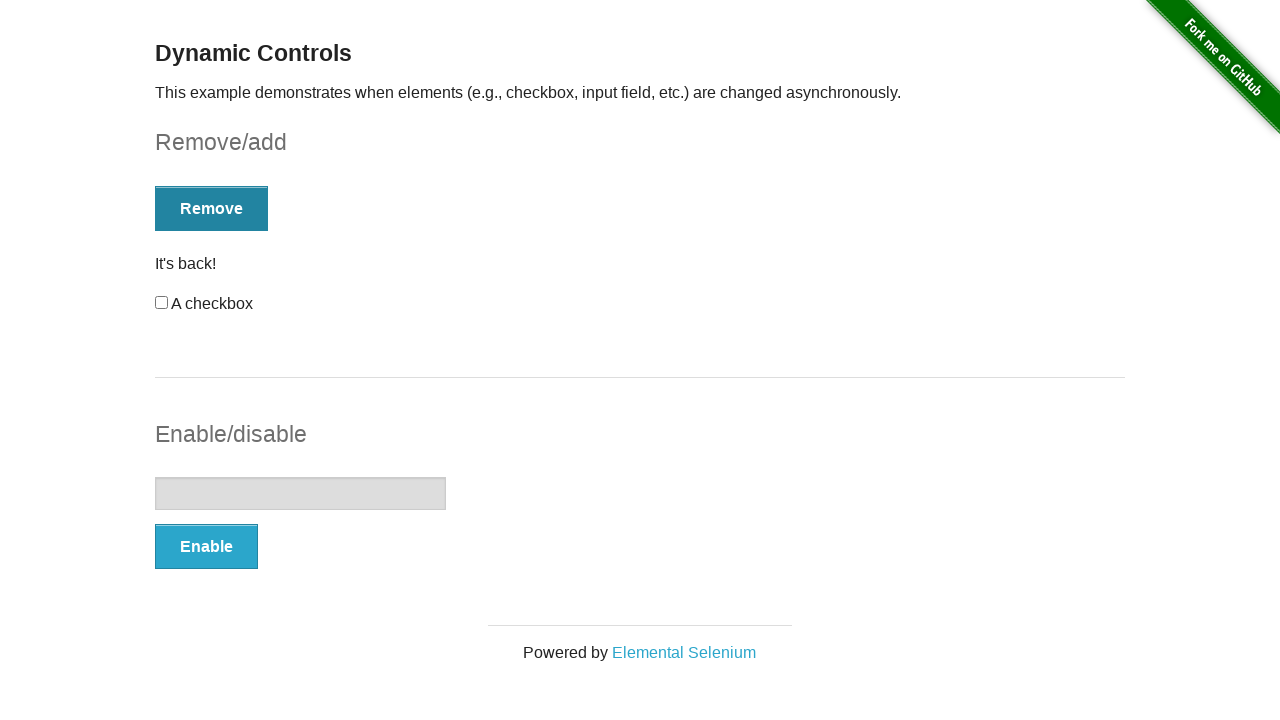

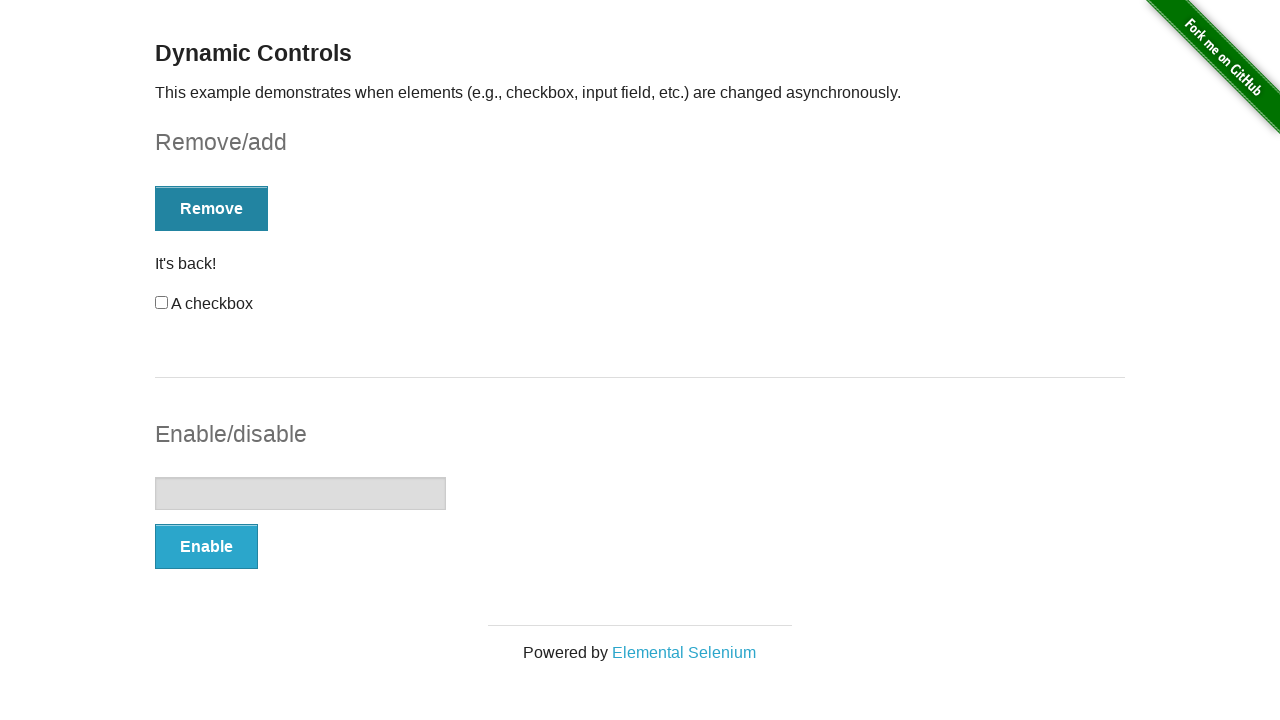